Navigates to the Context Menu page, performs a right-click to trigger an alert, and then dismisses the alert

Starting URL: https://the-internet.herokuapp.com/

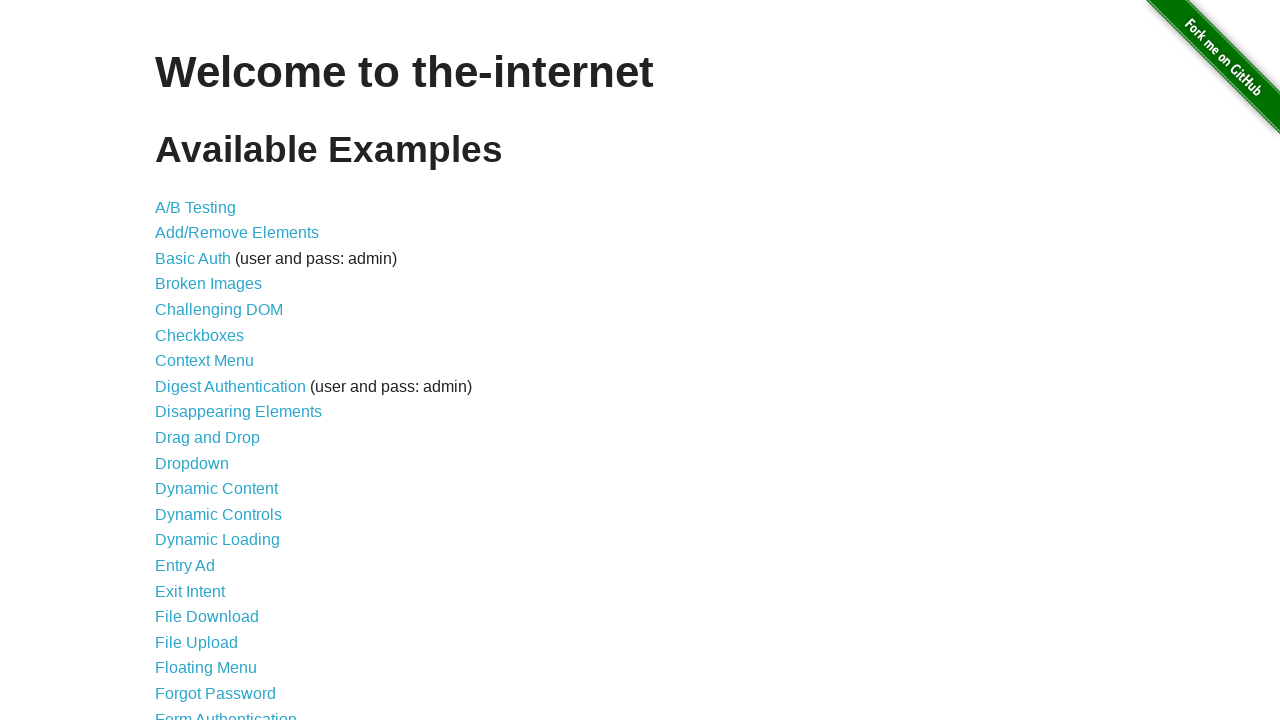

Set up dialog handler to accept alerts
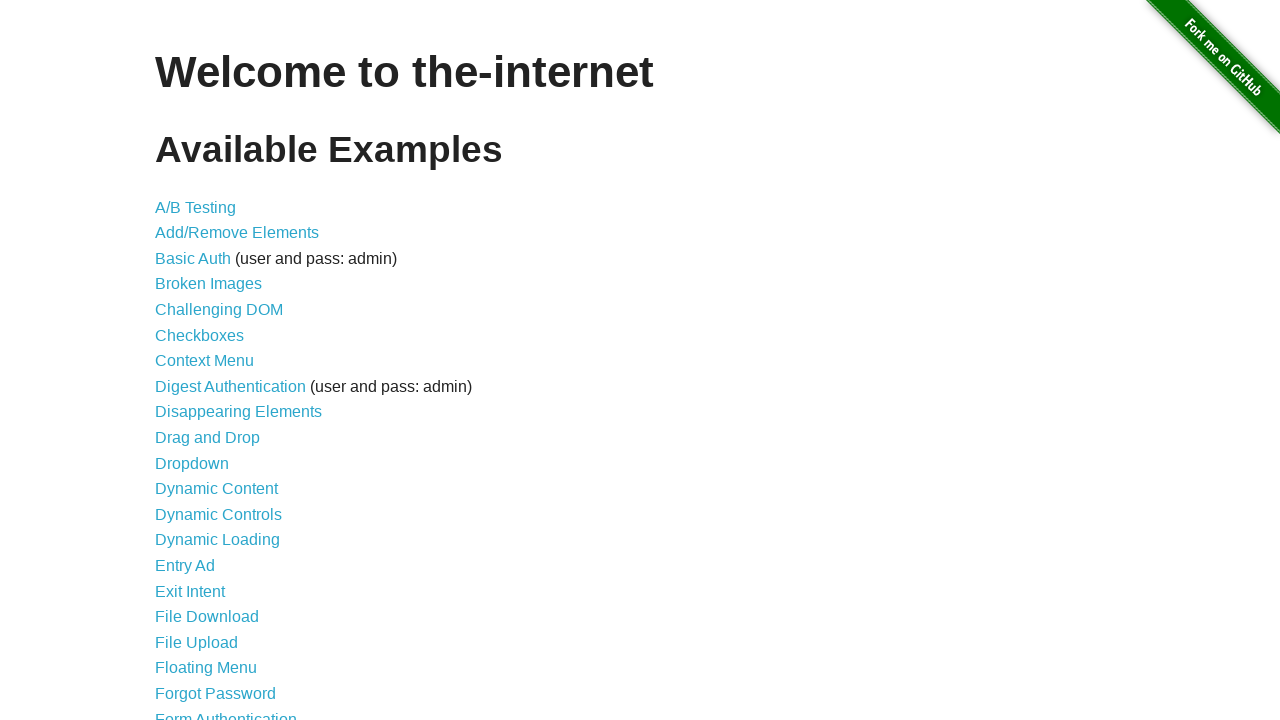

Page loaded - h1 element visible
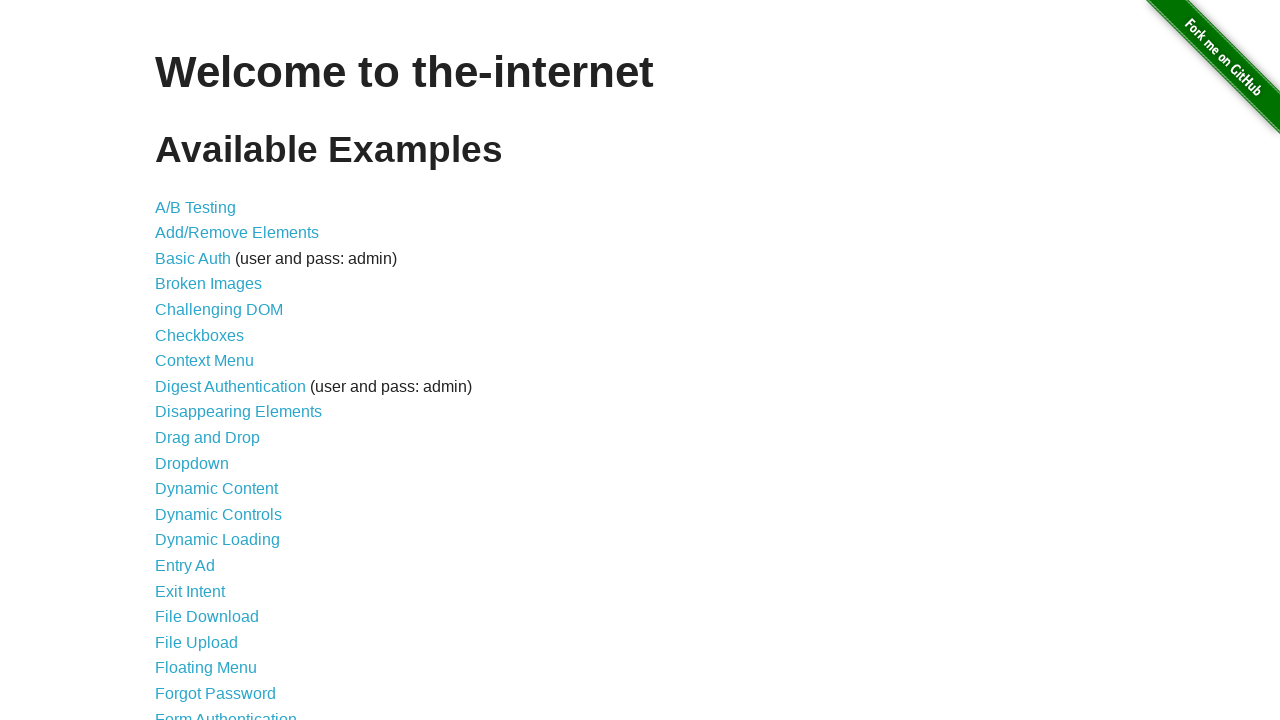

Clicked on Context Menu link at (204, 361) on xpath=//a[normalize-space()='Context Menu']
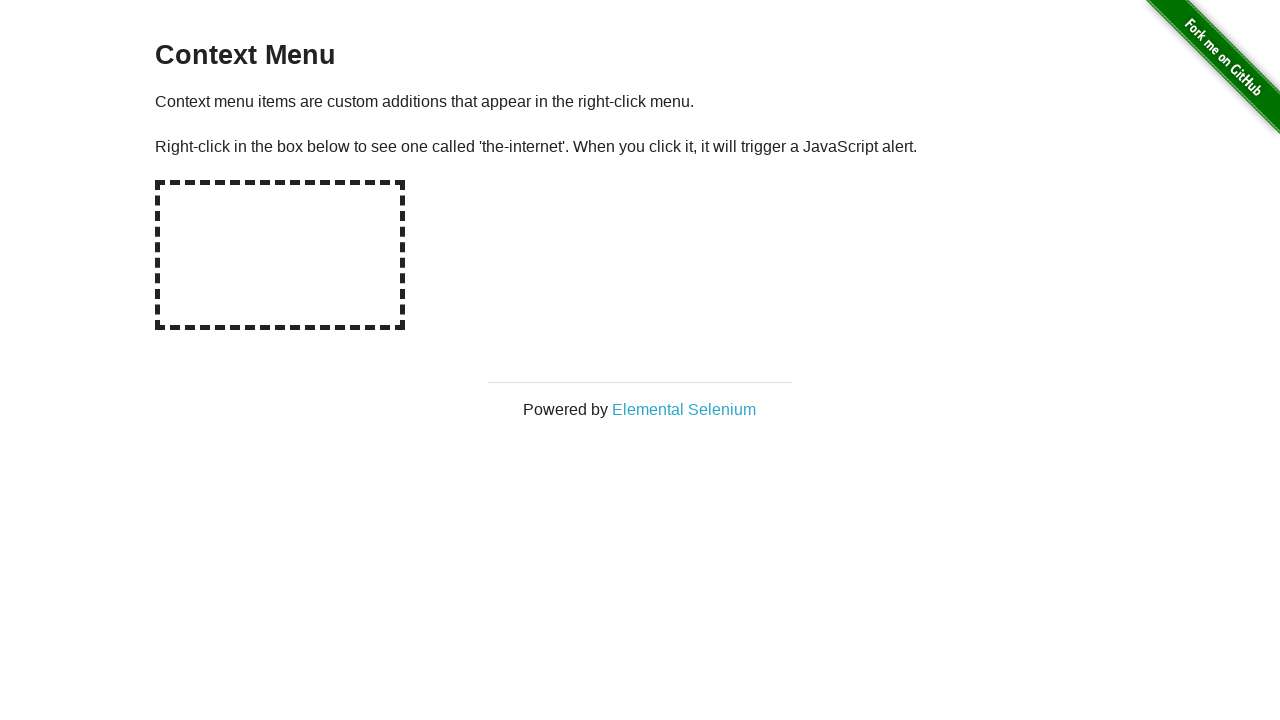

Hot-spot box became visible
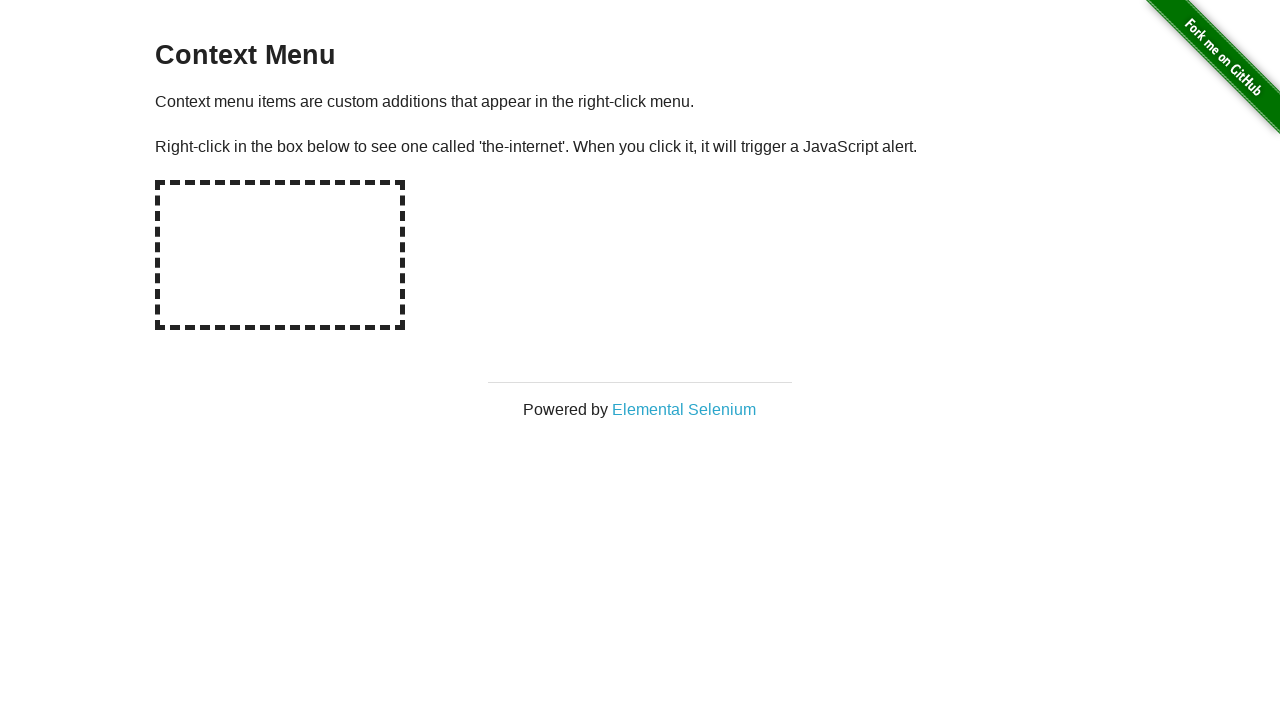

Right-clicked on hot-spot box to trigger alert at (280, 255) on #hot-spot
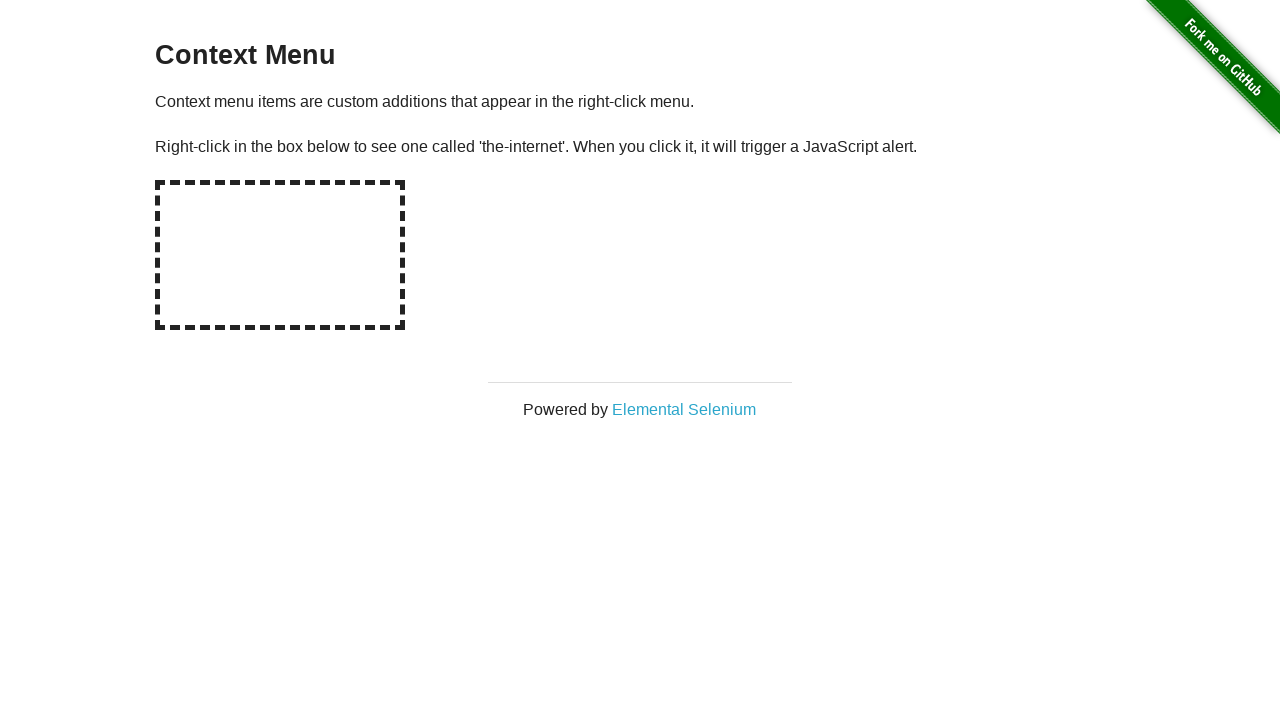

Waited for alert to be processed and dismissed
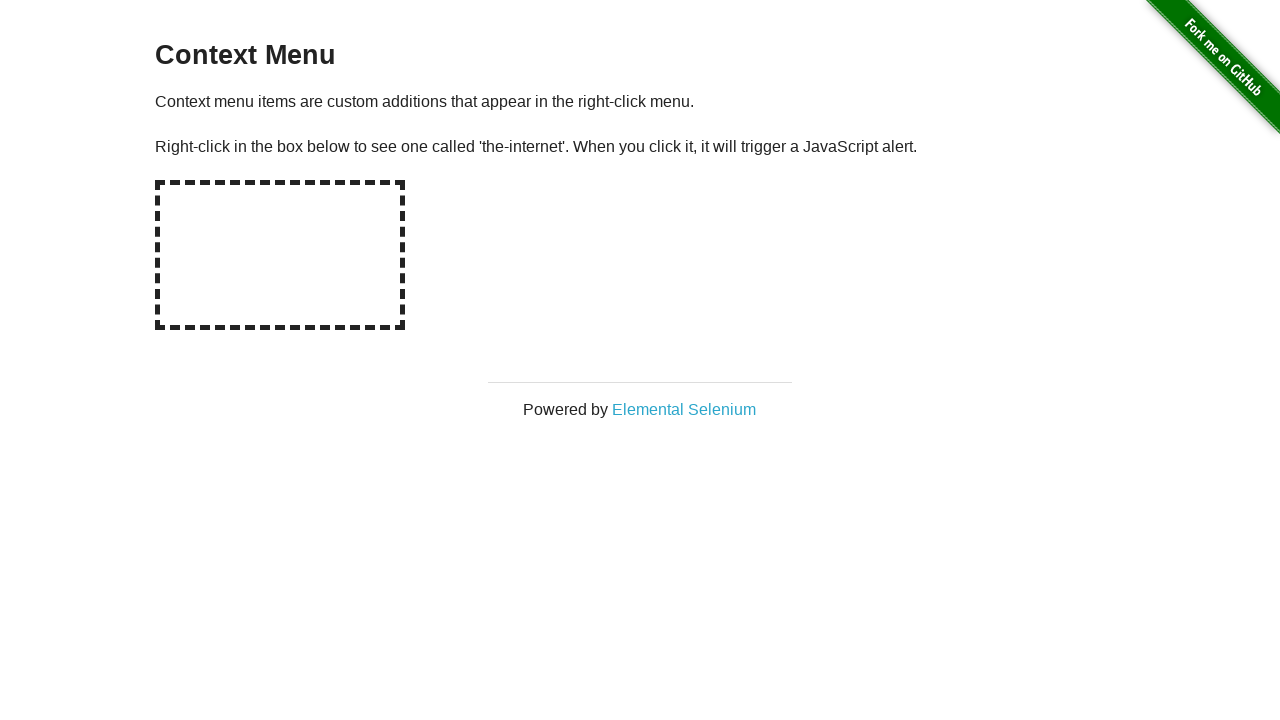

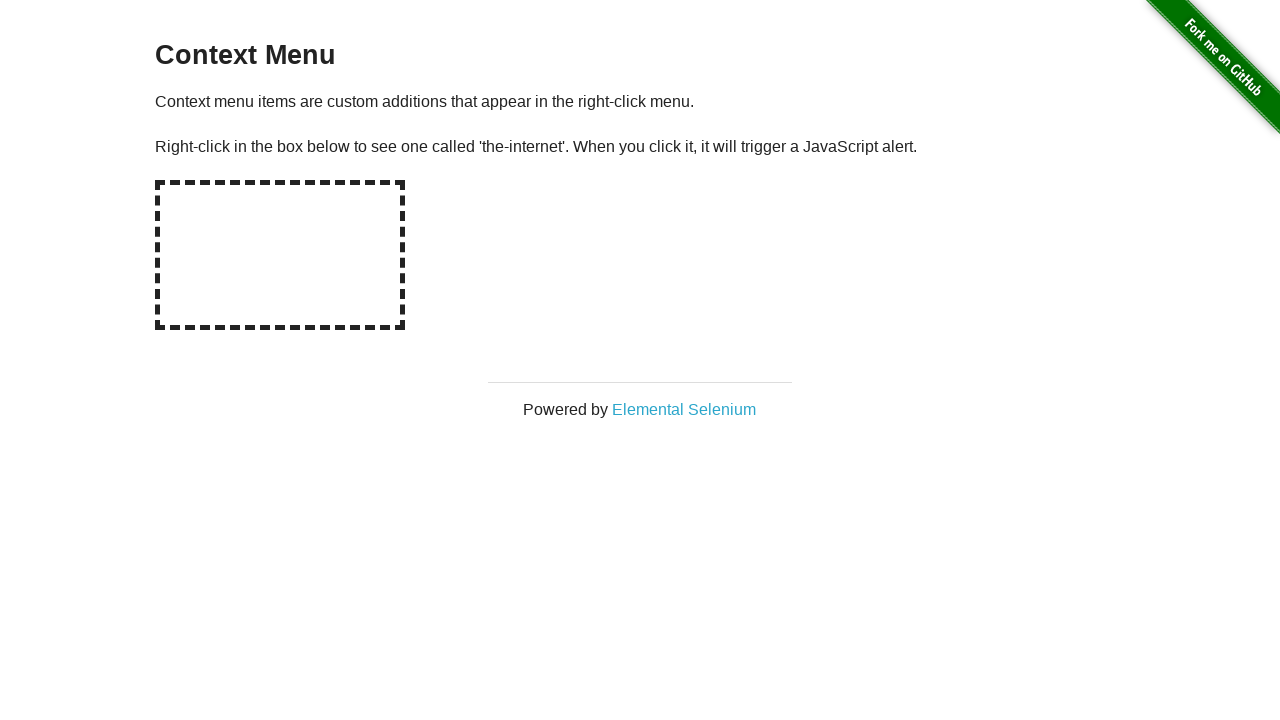